Tests that the popup modal opens when clicking the button and can be closed

Starting URL: https://thefreerangetester.github.io/sandbox-automation-testing/

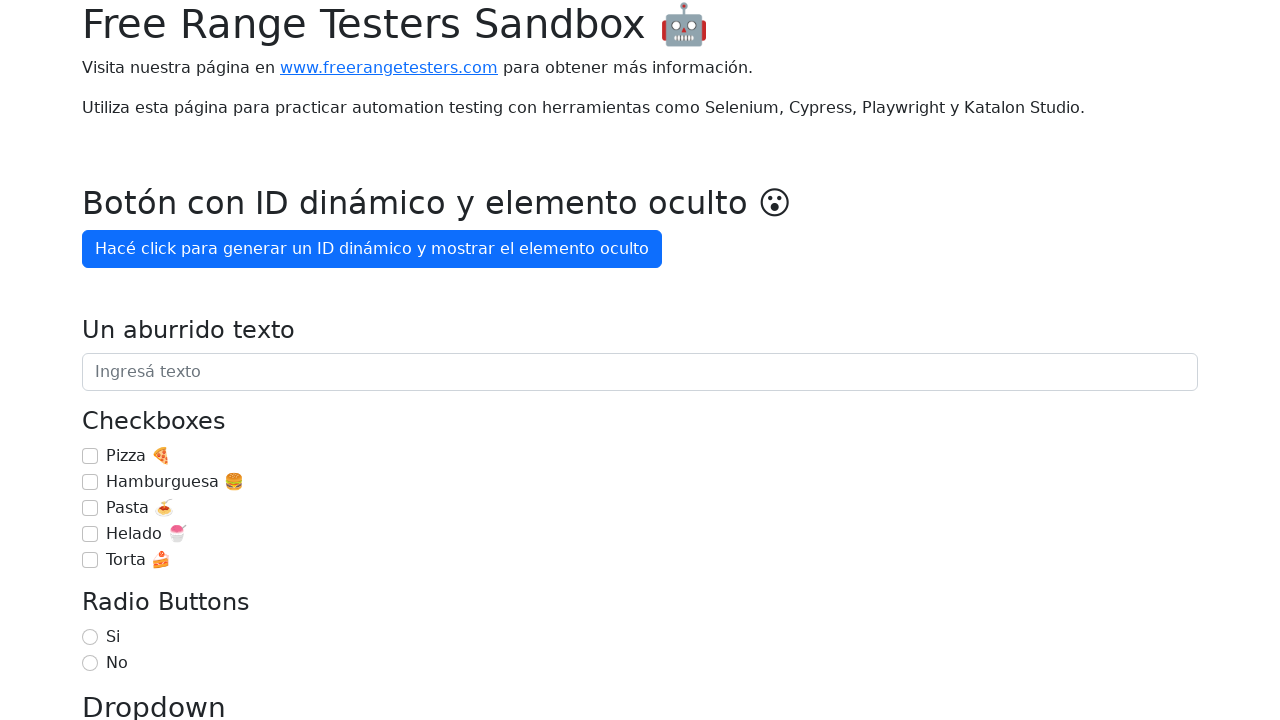

Navigated to sandbox automation testing page
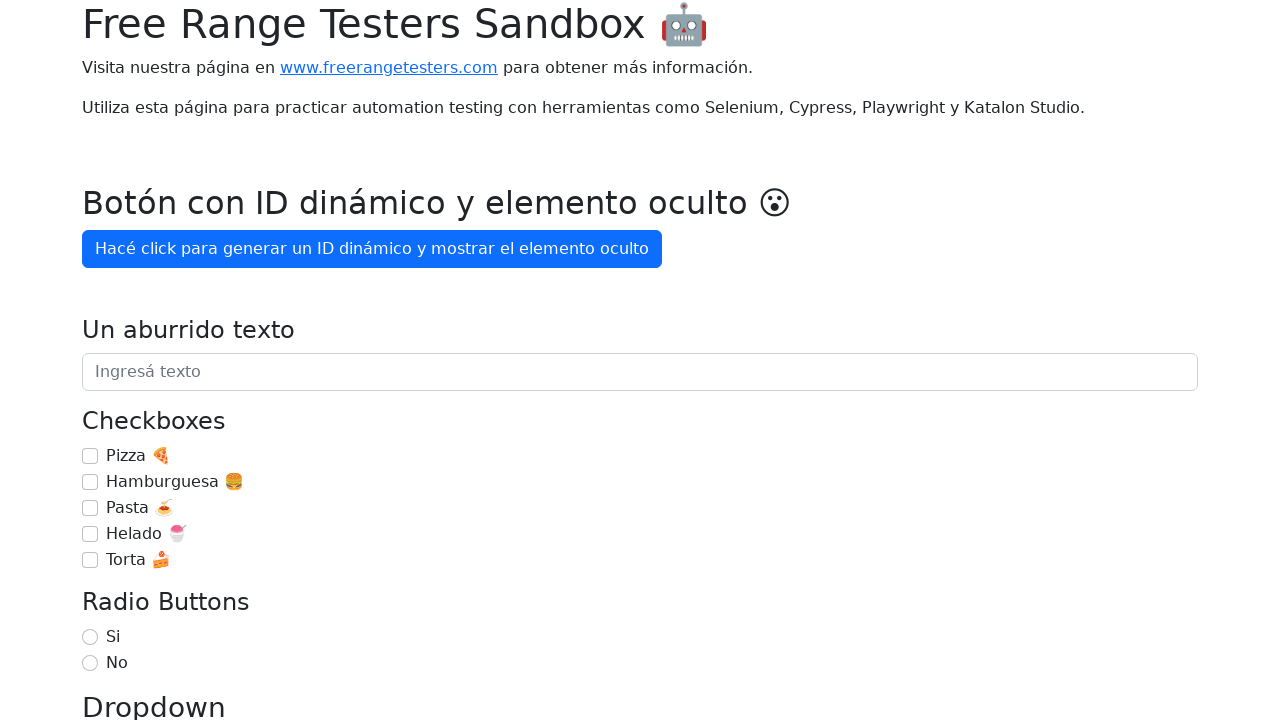

Clicked 'Mostrar popup' button to open modal at (154, 361) on internal:role=button[name="Mostrar popup"i]
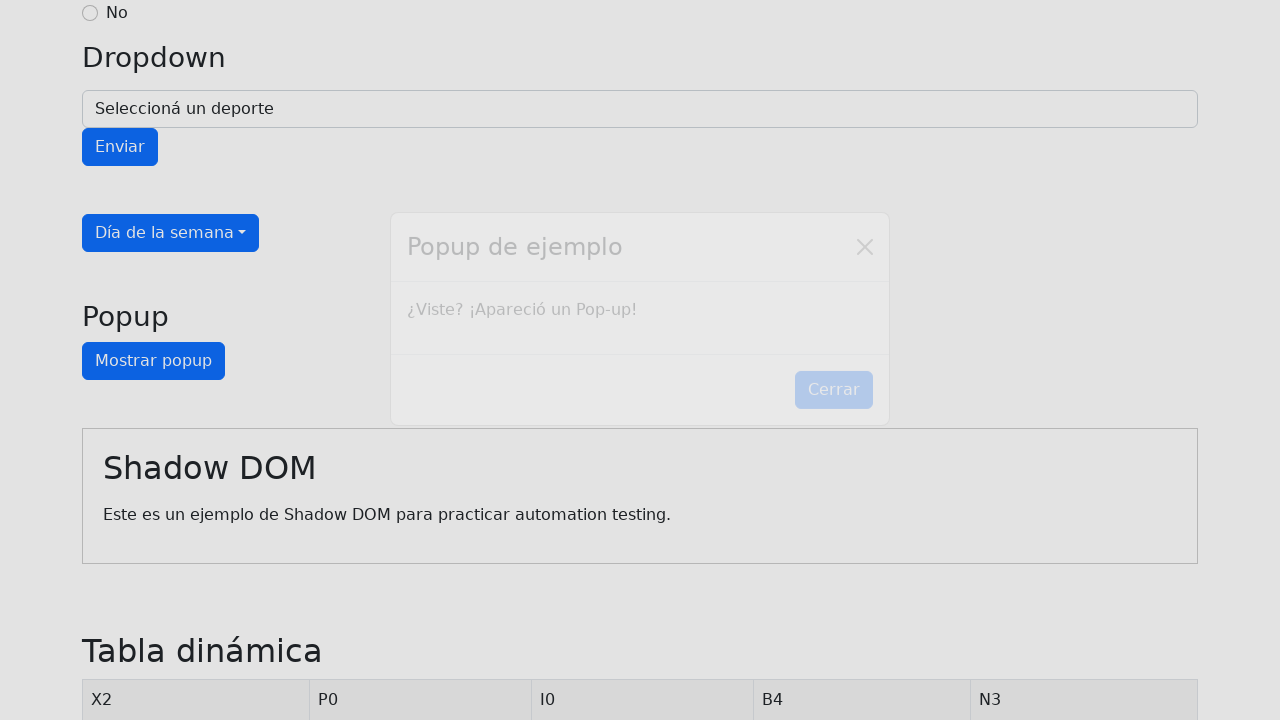

Popup modal appeared with expected message '¿Viste? ¡Apareció un Pop-up!'
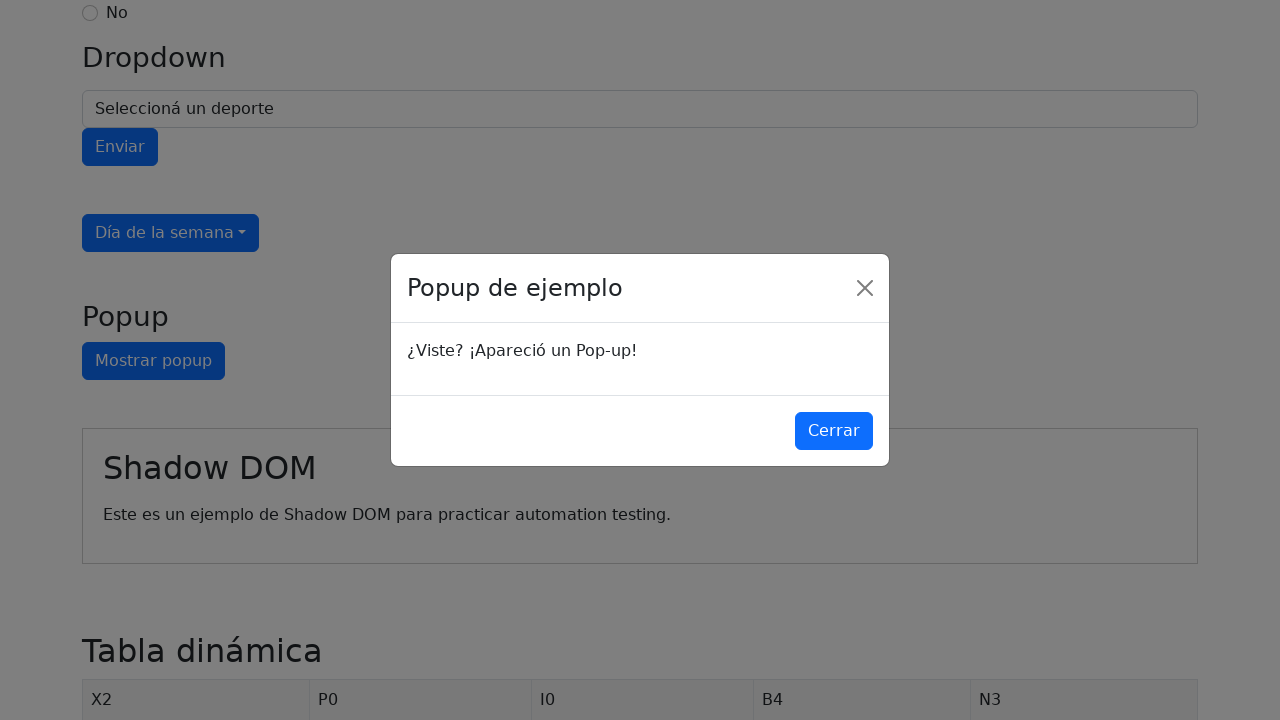

Clicked 'Cerrar' button to close the popup modal at (834, 431) on internal:role=button[name="Cerrar"i]
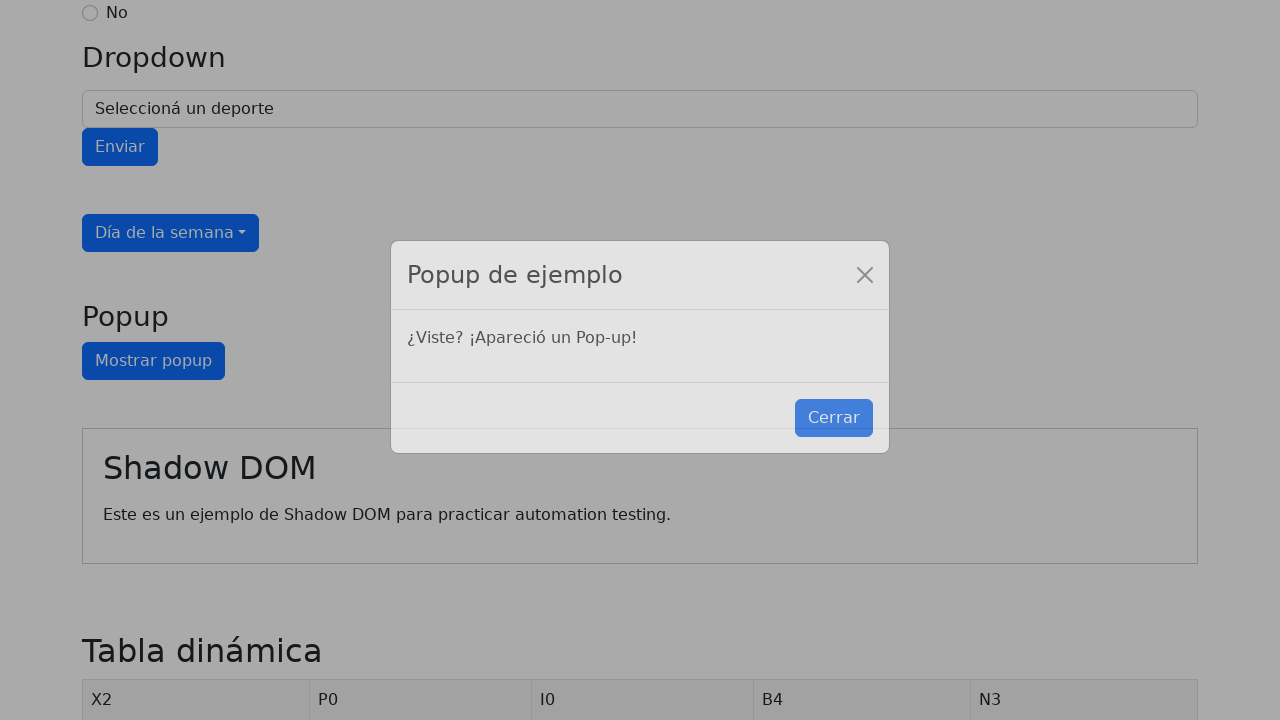

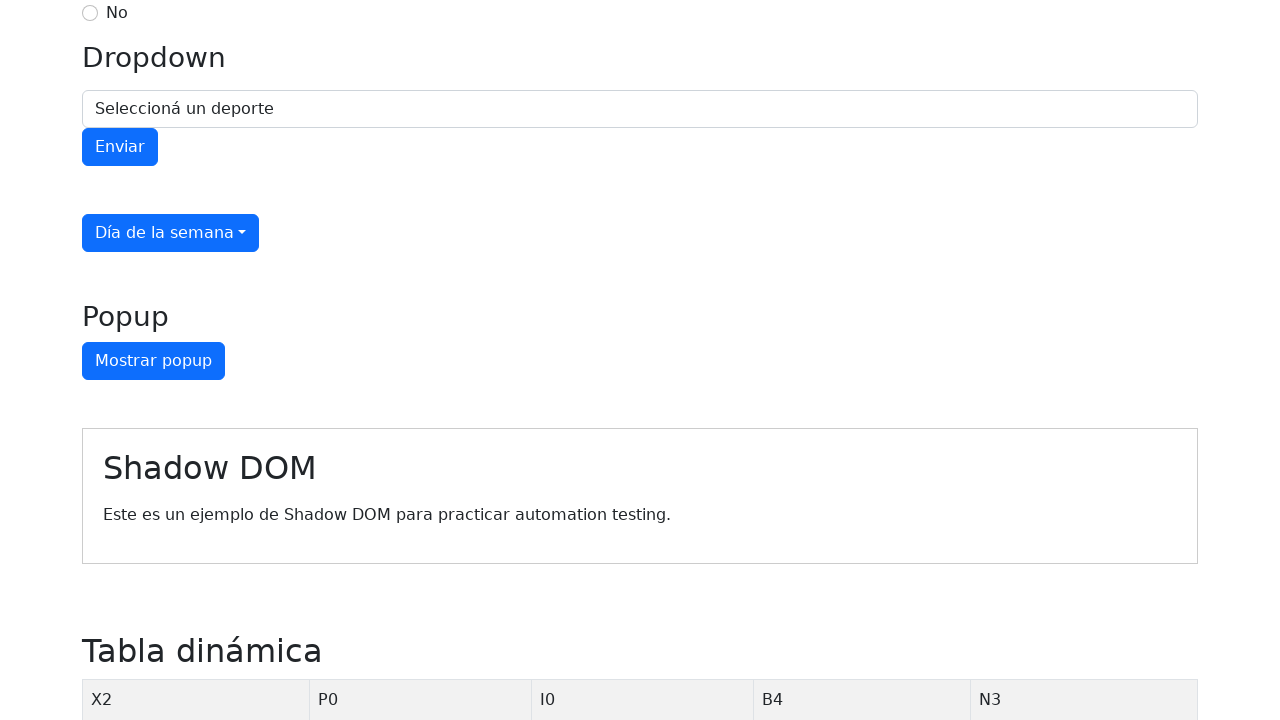